Tests double-click functionality by double-clicking a button that copies text from one field to another

Starting URL: https://testautomationpractice.blogspot.com/

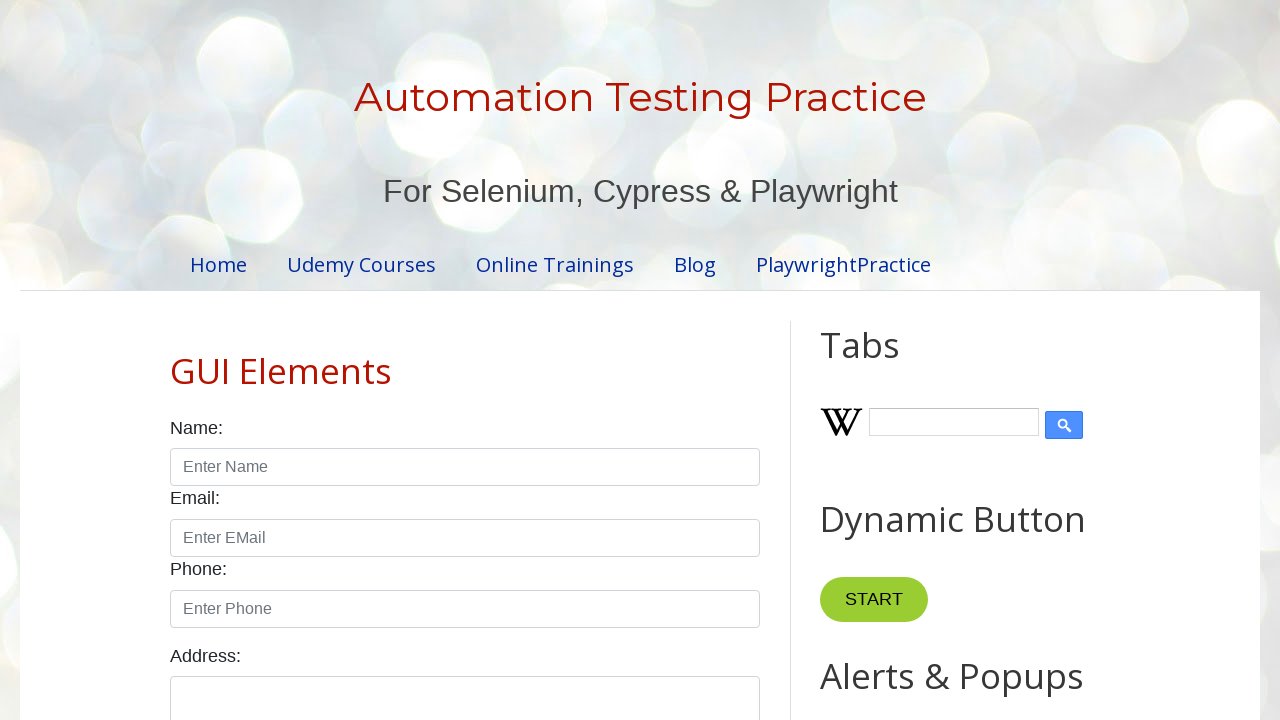

Navigated to test automation practice website
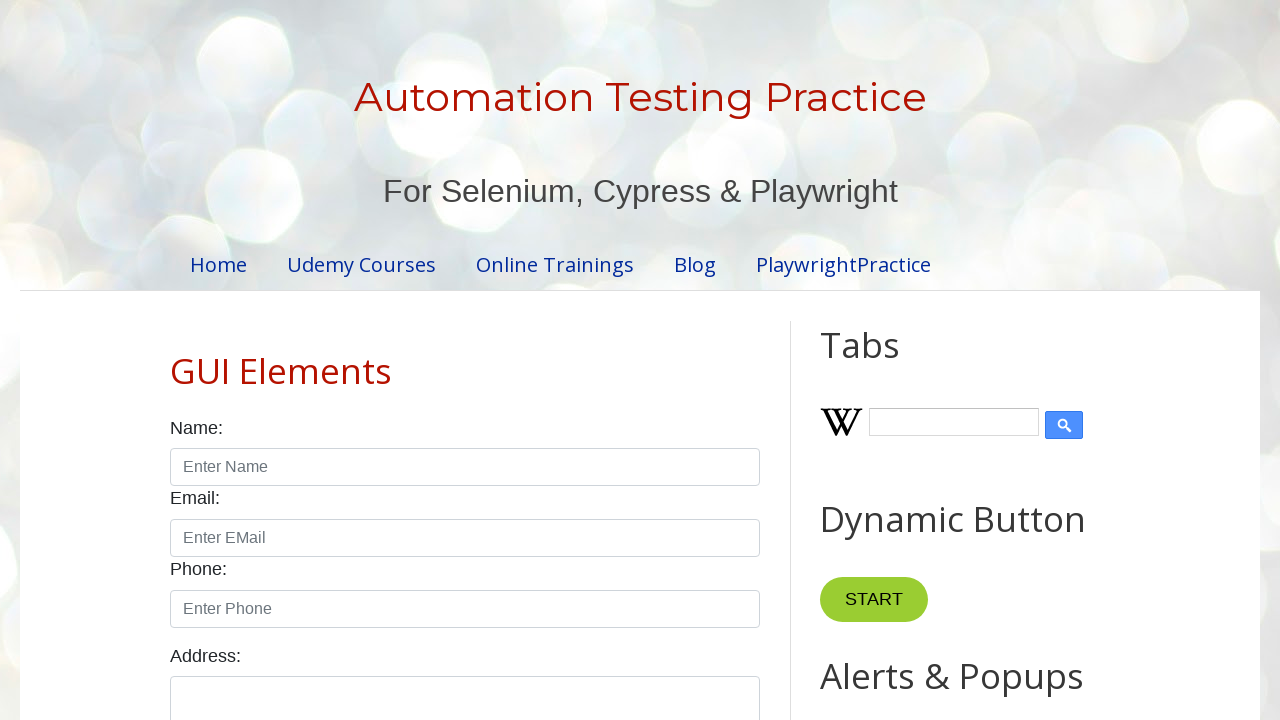

Located Copy Text button
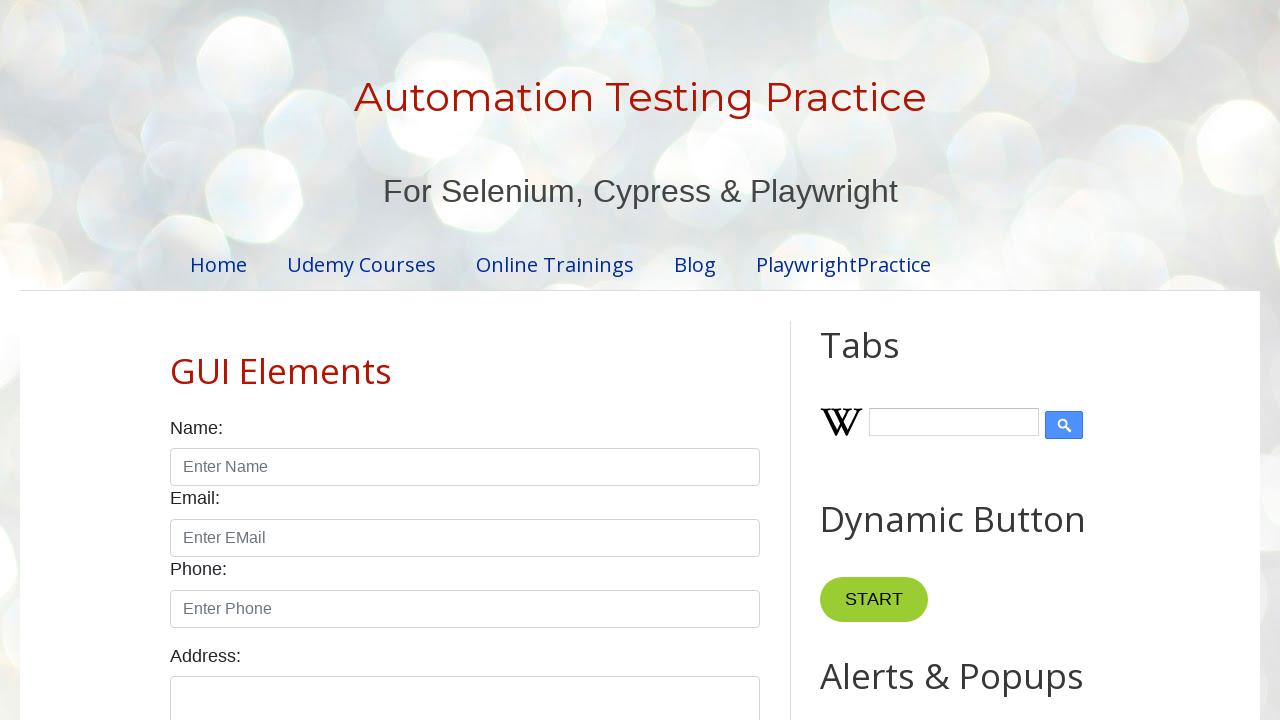

Double-clicked the Copy Text button at (885, 360) on xpath=//button[text()='Copy Text']
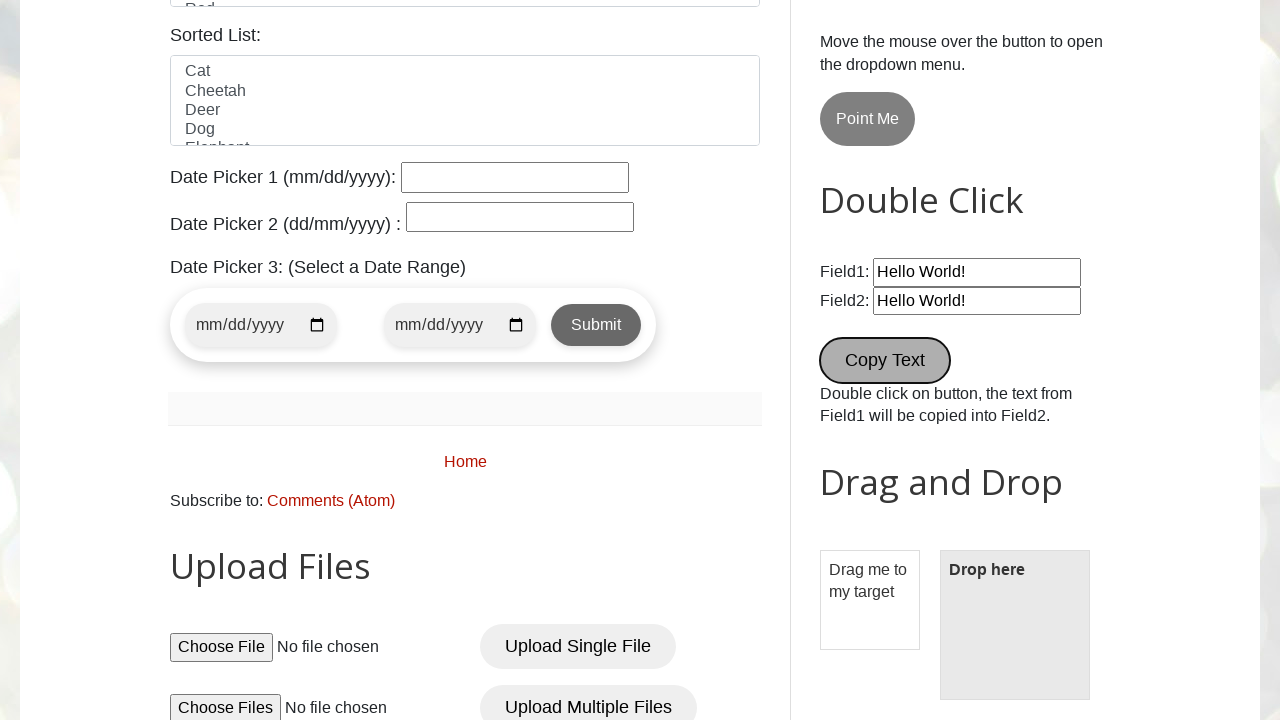

Verified that field2 element is present (text copy completed)
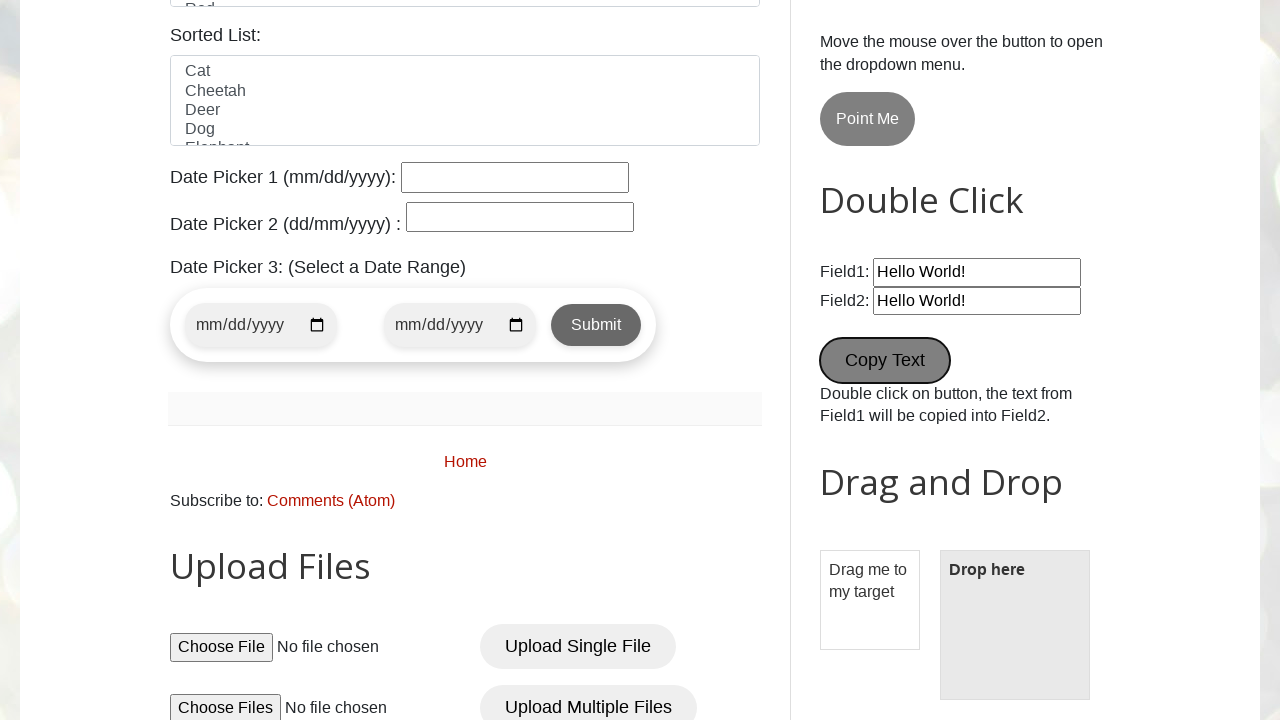

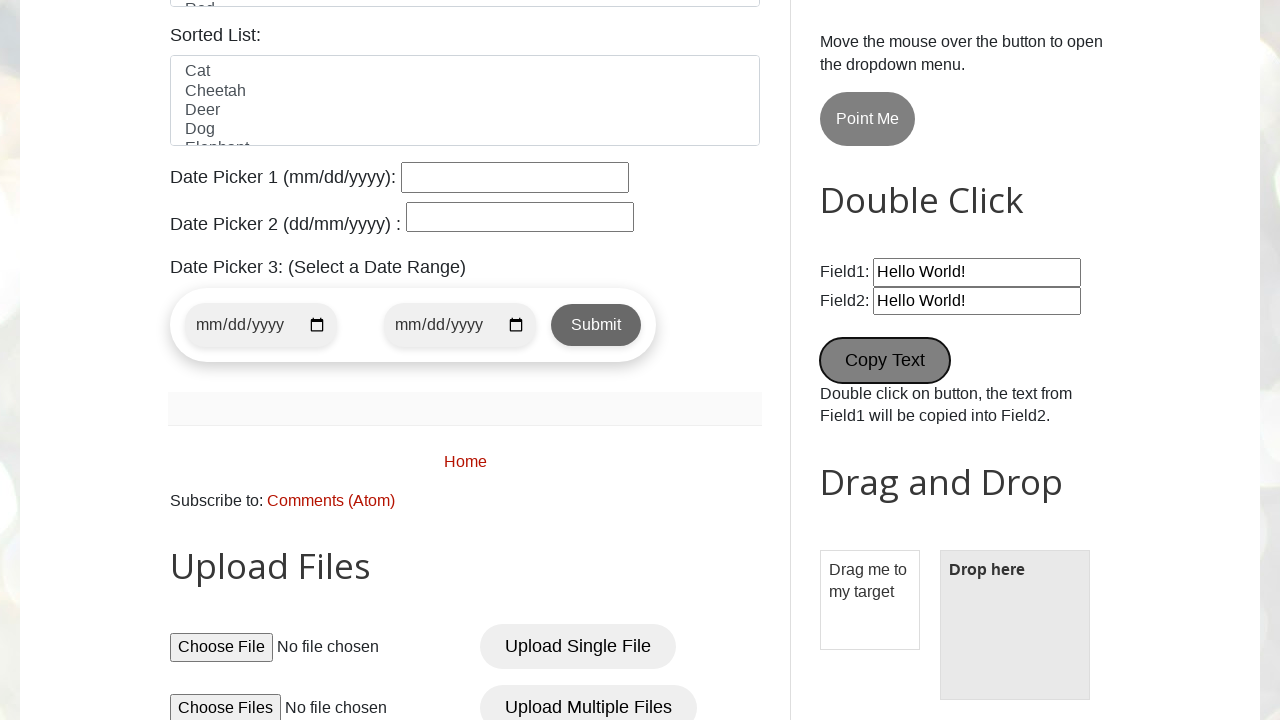